Solves a math problem on the page by calculating a function value, then fills the answer and interacts with checkbox and radio button before submitting

Starting URL: https://suninjuly.github.io/math.html

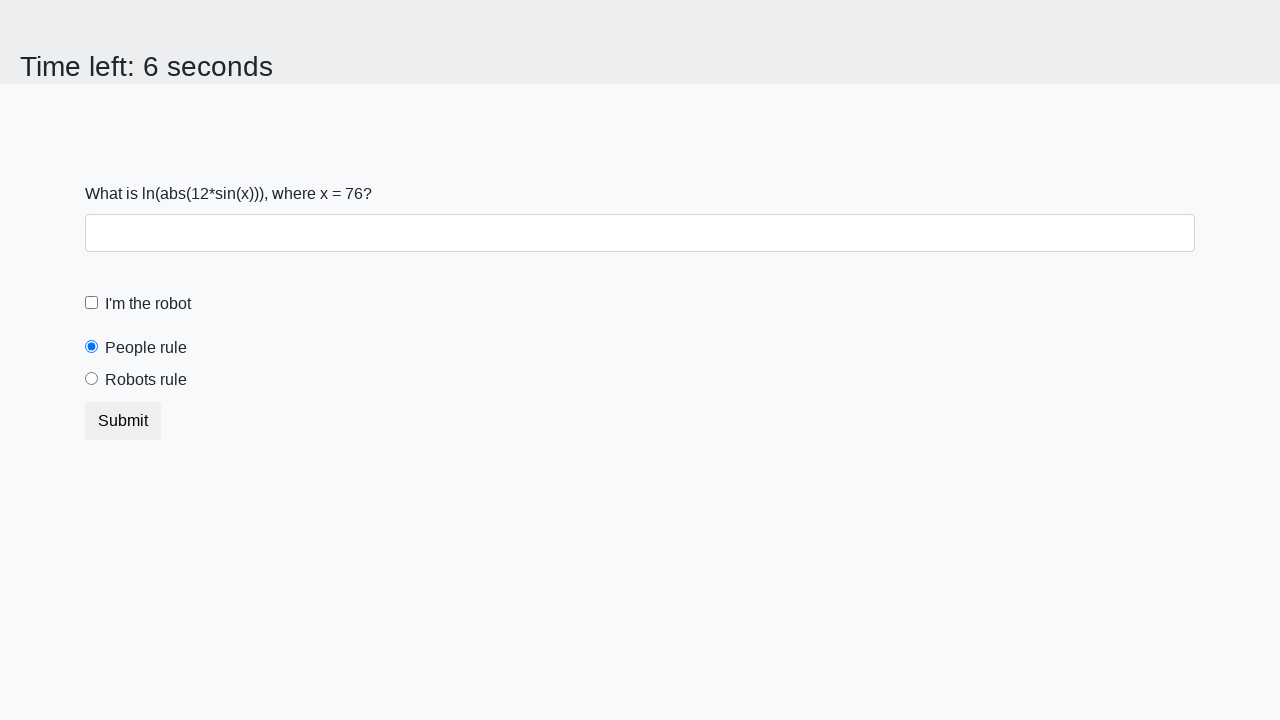

Retrieved input value from the page
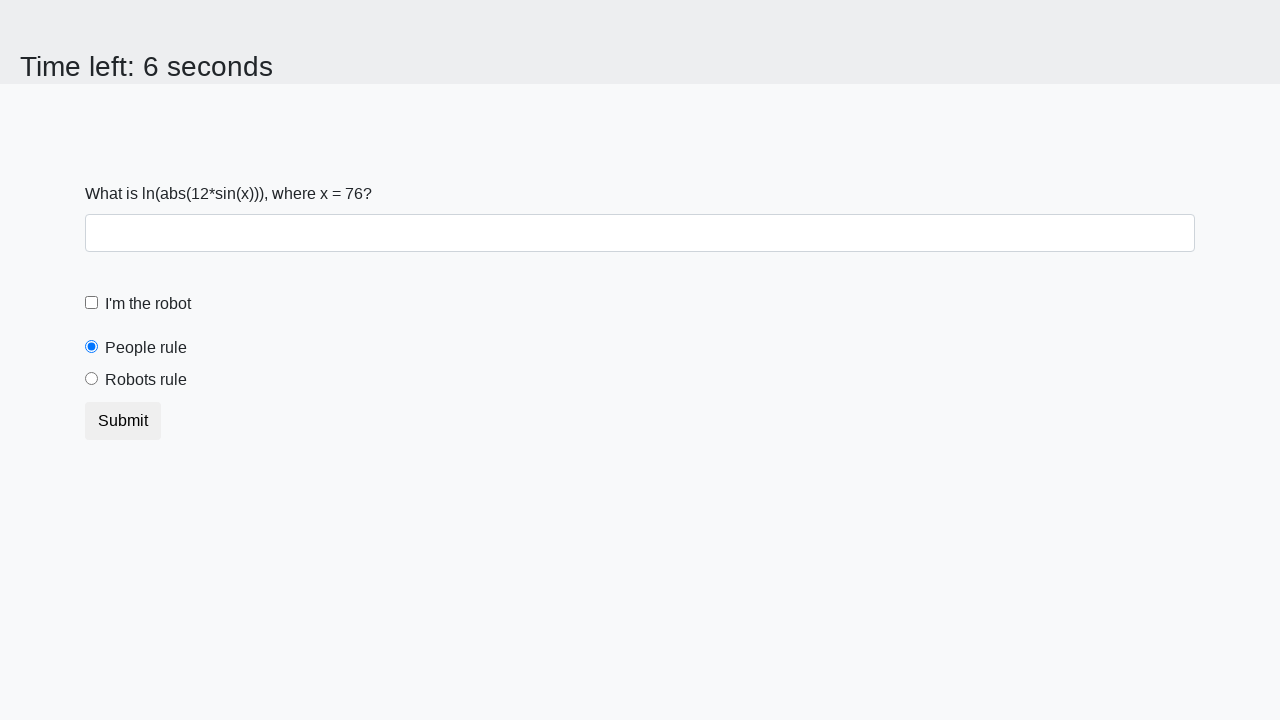

Calculated math function: log(abs(12 * sin(number)))
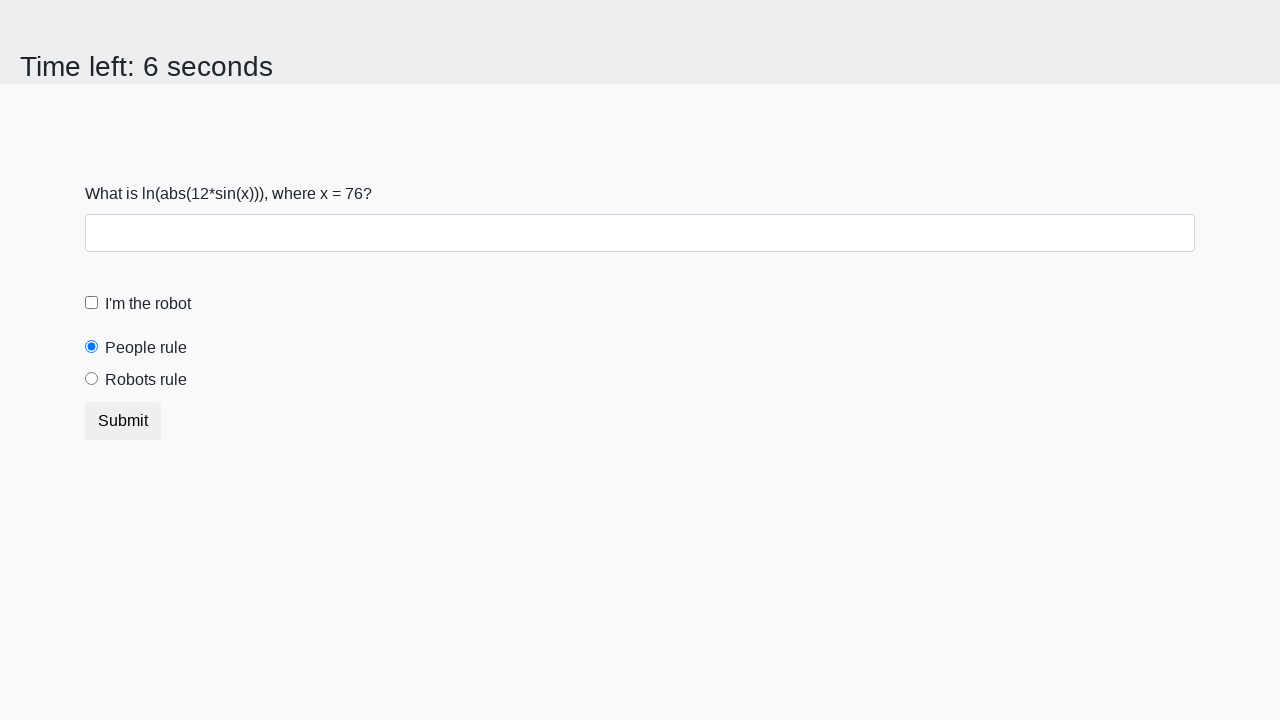

Filled answer field with calculated value on #answer
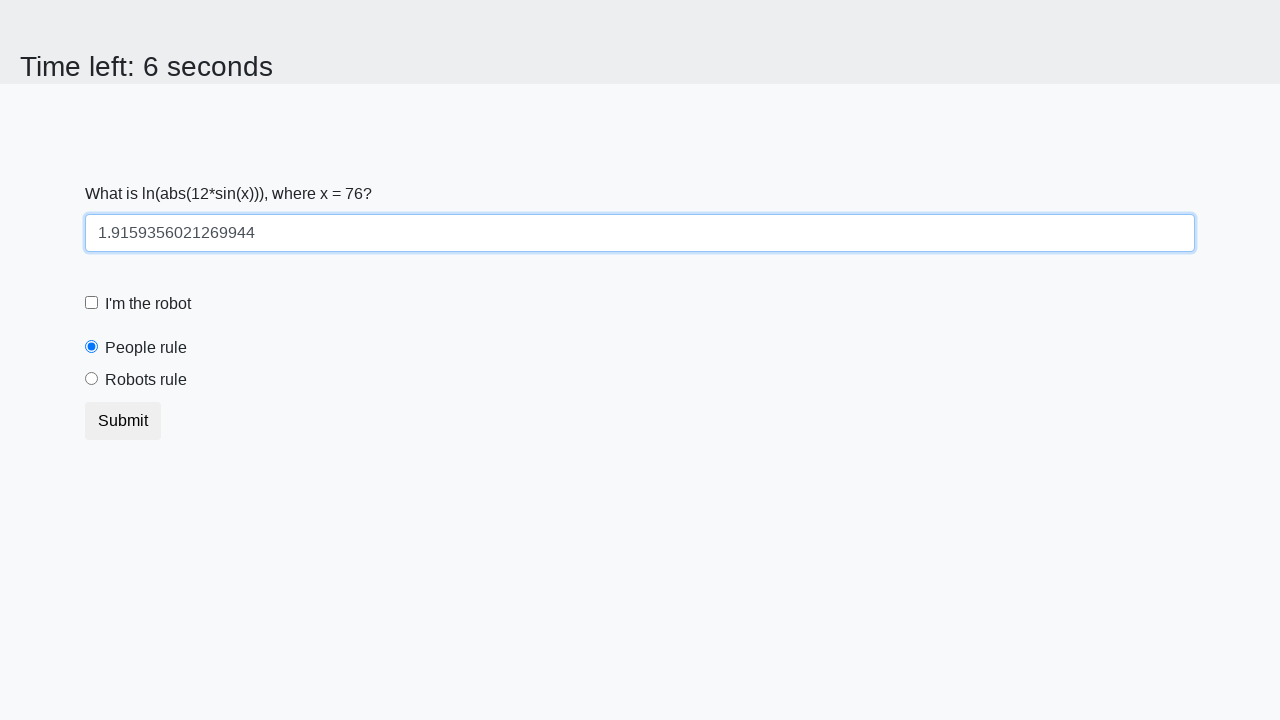

Clicked robot checkbox at (92, 303) on #robotCheckbox
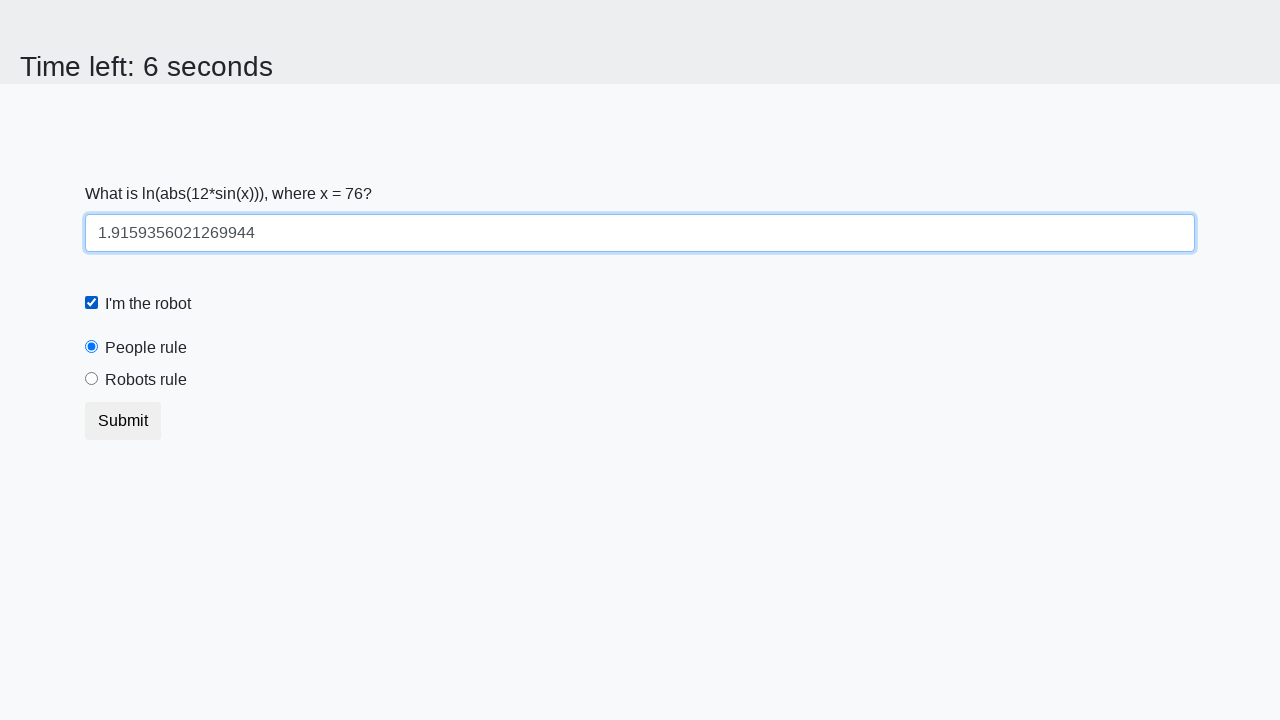

Clicked robot radio button at (92, 379) on #robotsRule
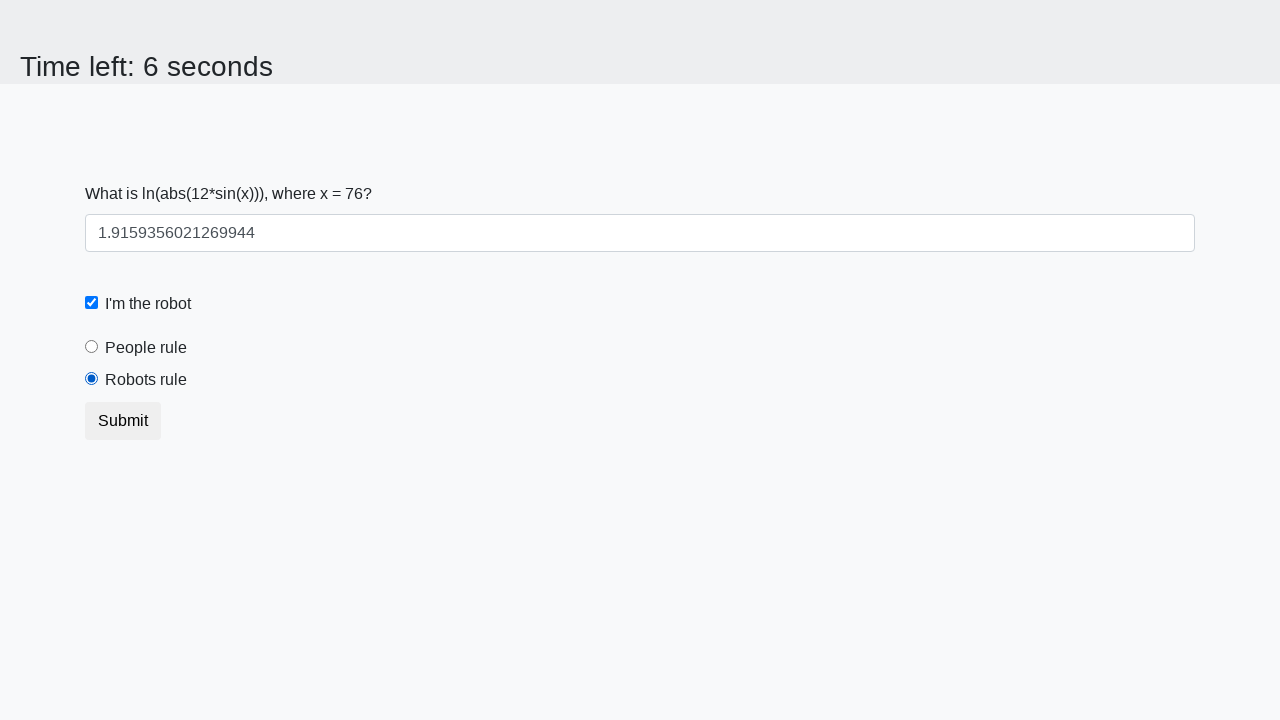

Clicked submit button to submit the form at (123, 421) on .btn
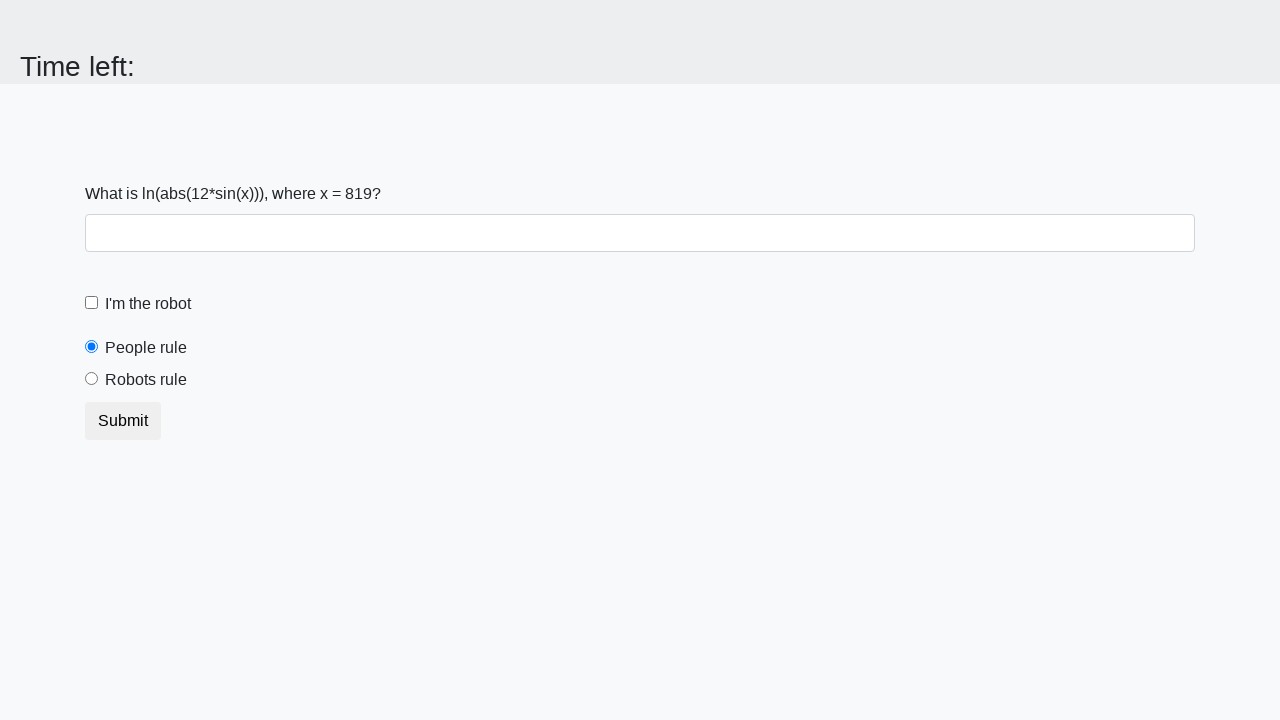

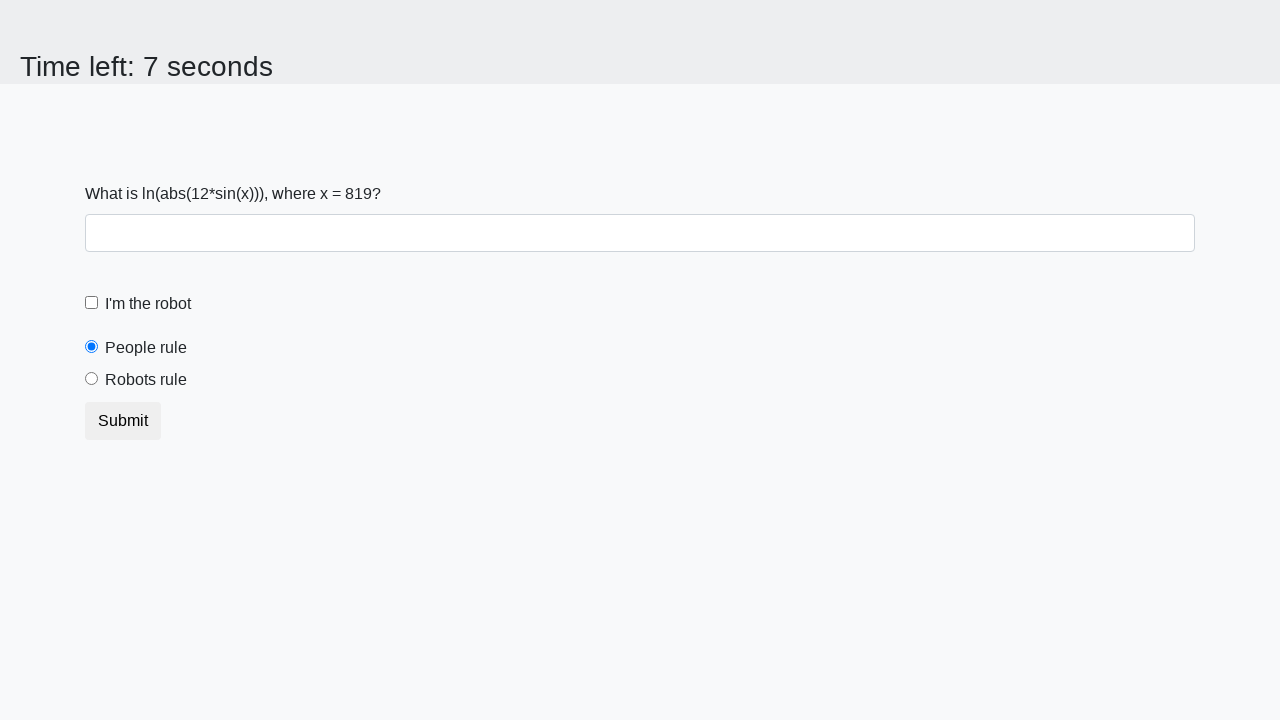